Tests form submission by first clicking a link with specific text, then filling out a form with first name, last name, city, and country fields, and finally submitting the form.

Starting URL: http://suninjuly.github.io/find_link_text

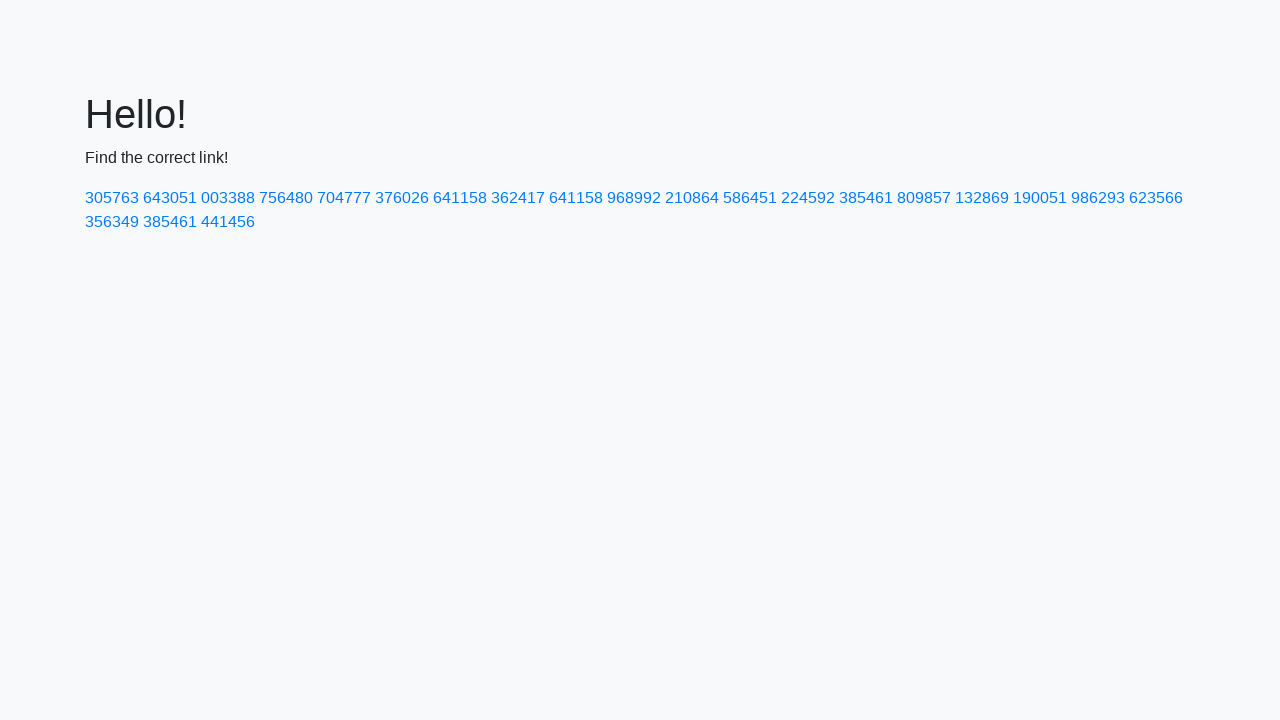

Clicked link with text '224592' at (808, 198) on text=224592
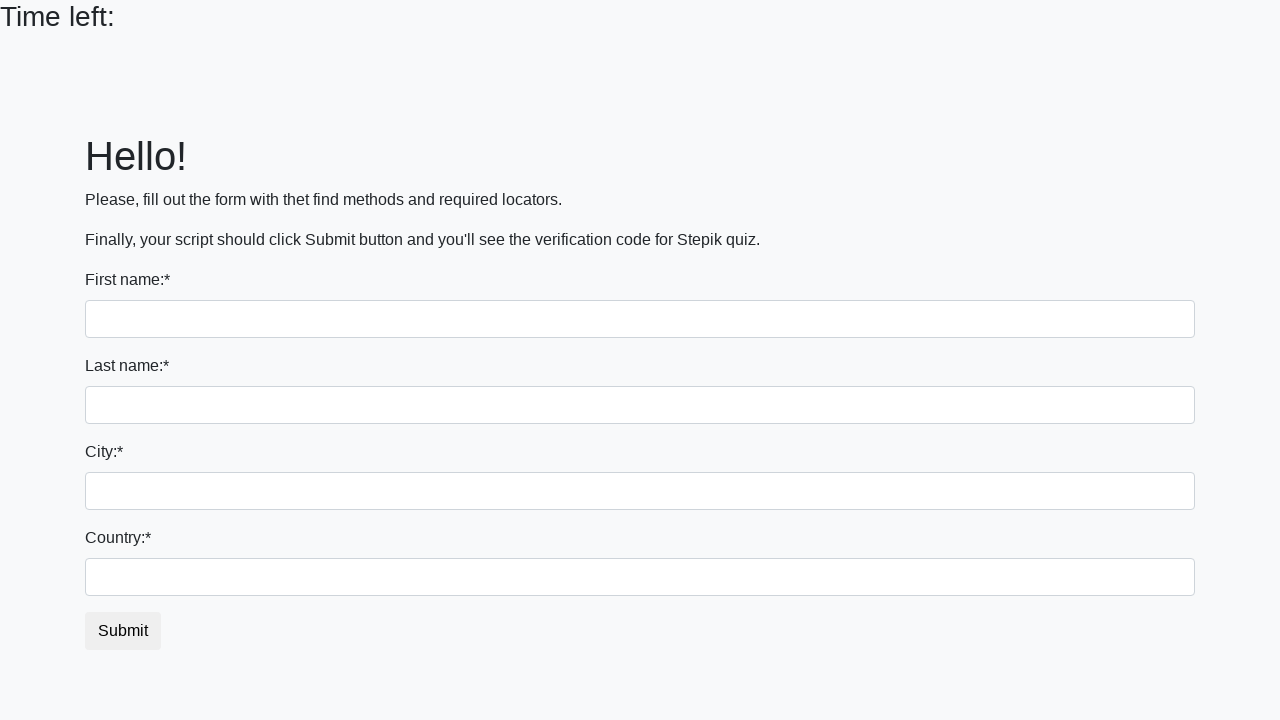

Filled first name field with 'Ivan' on input[name='first_name']
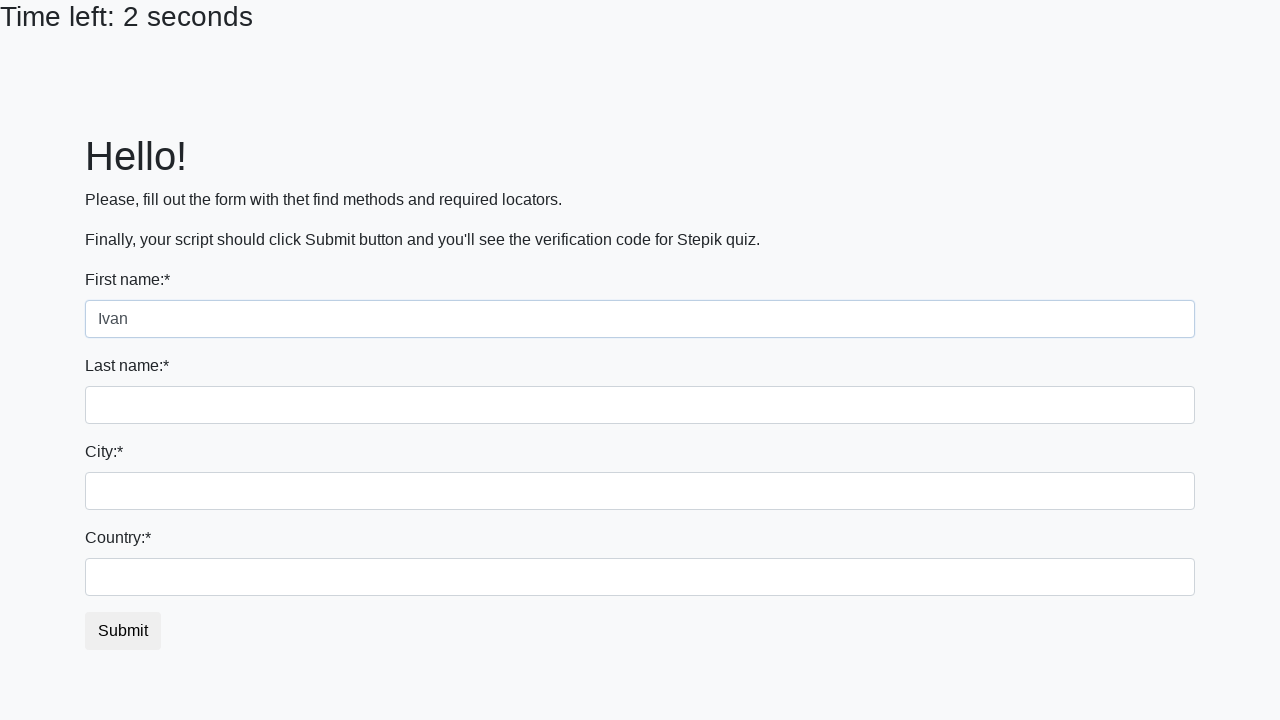

Filled last name field with 'Petrov' on input[name='last_name']
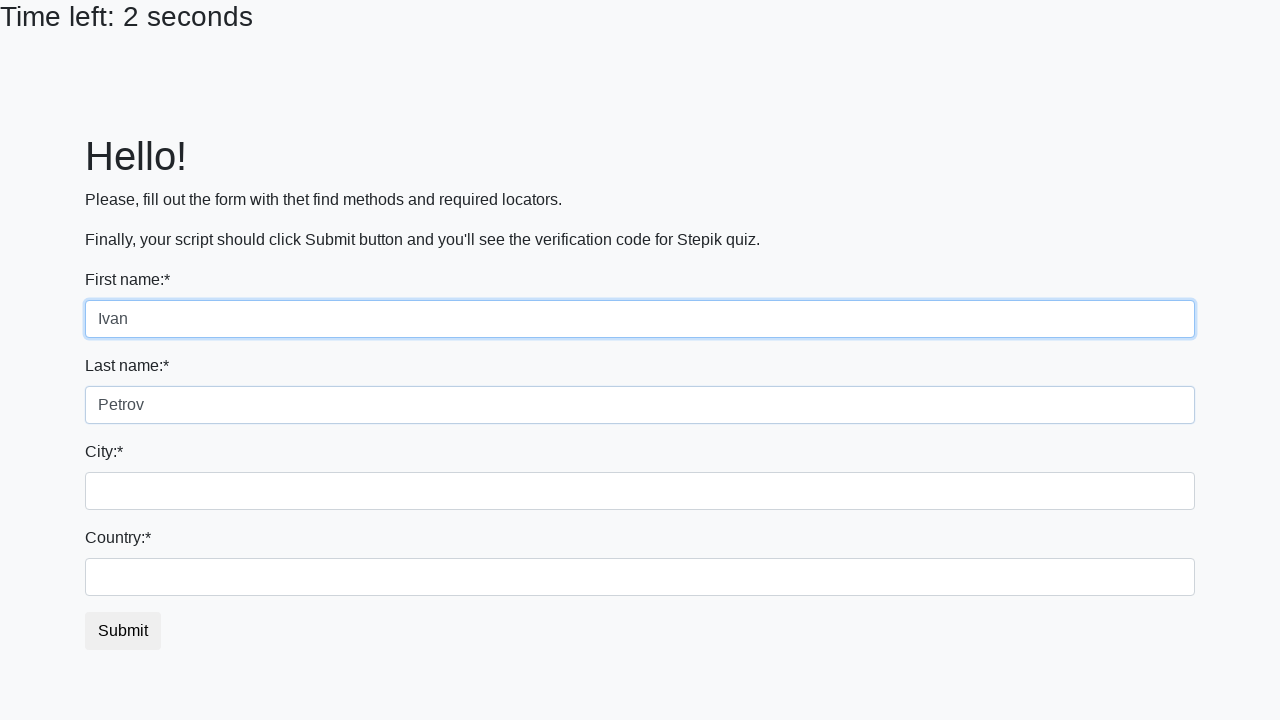

Filled city field with 'Smolensk' on .form-control.city
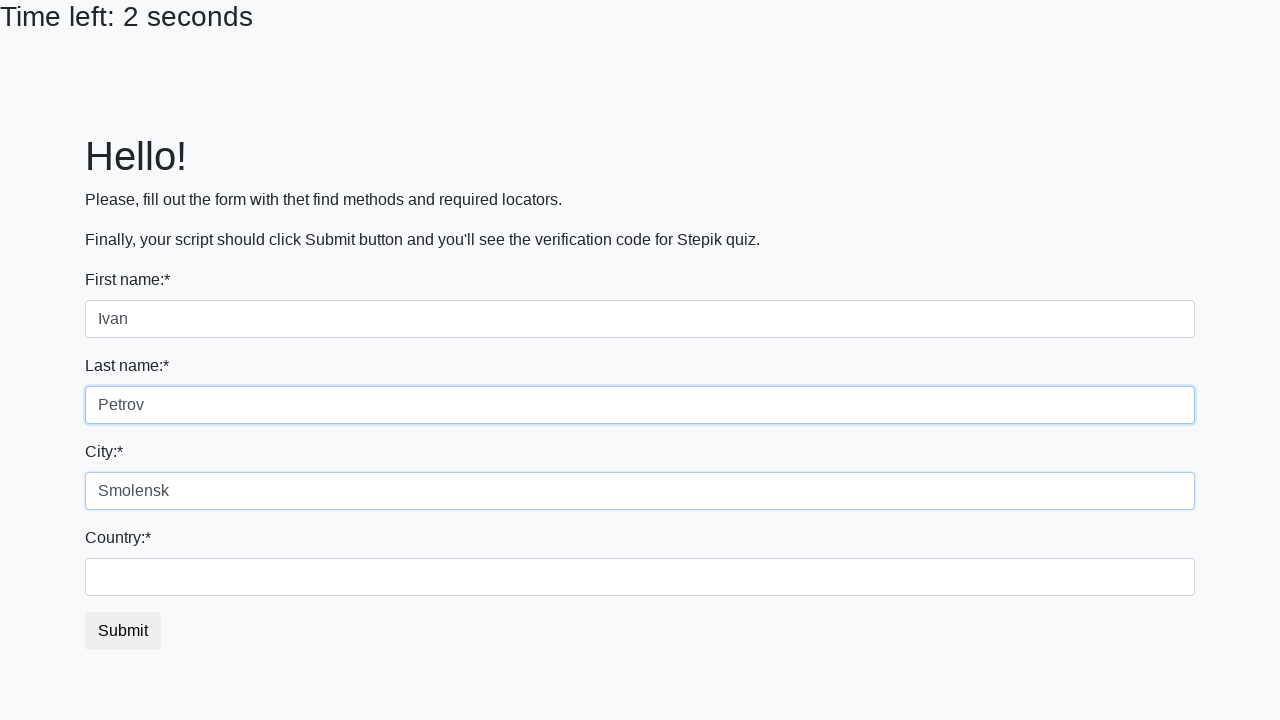

Filled country field with 'Russia' on #country
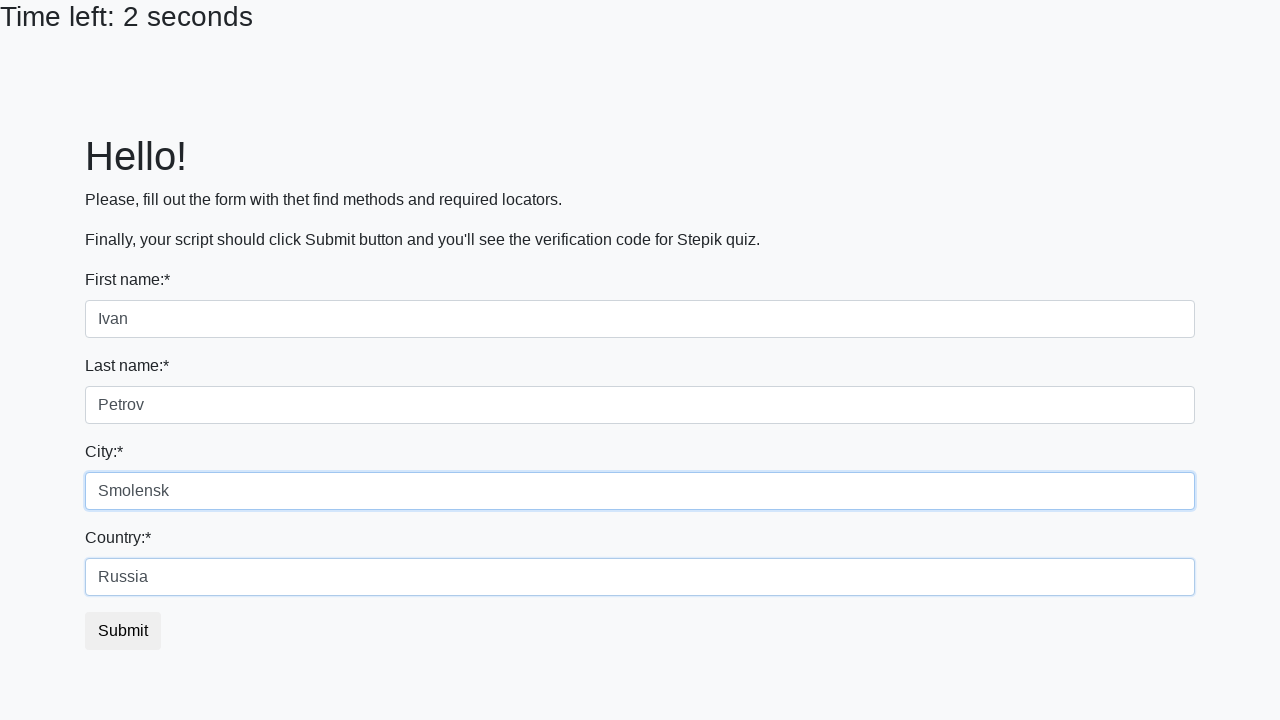

Clicked submit button to submit form at (123, 631) on button.btn
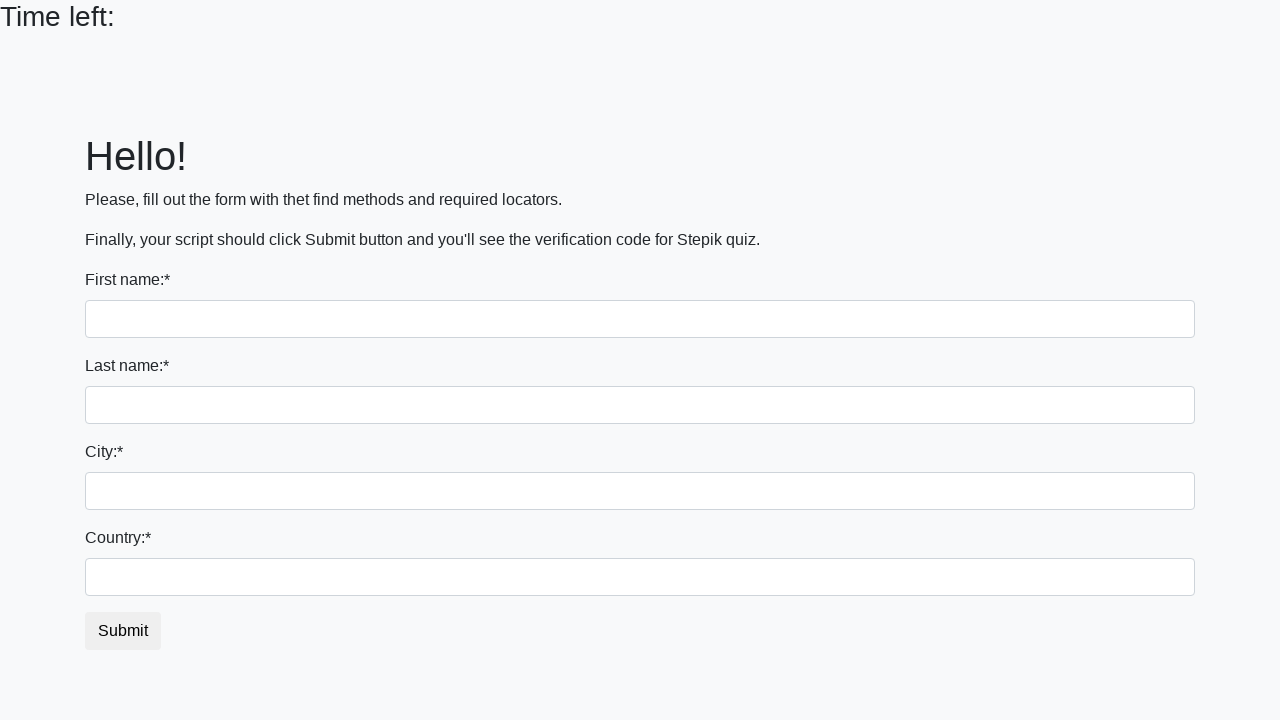

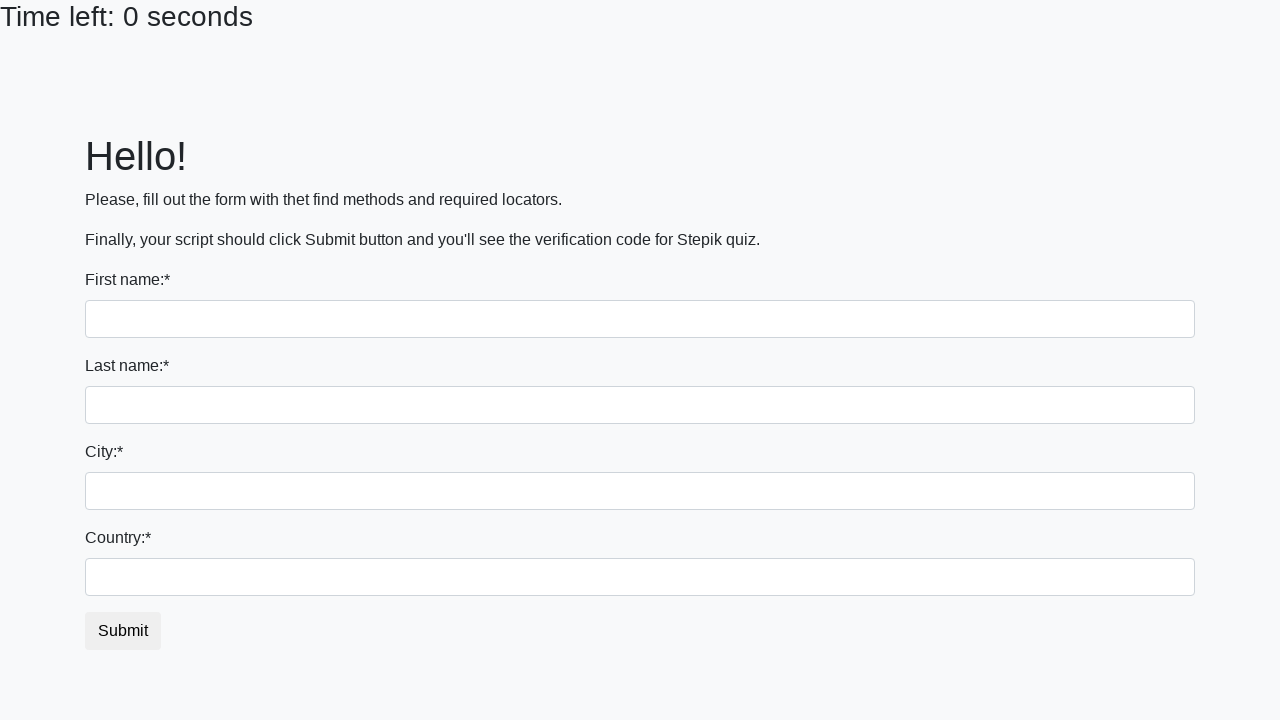